Tests that clicking All filter shows all items regardless of completion status after navigating between Active and Completed filters.

Starting URL: https://demo.playwright.dev/todomvc

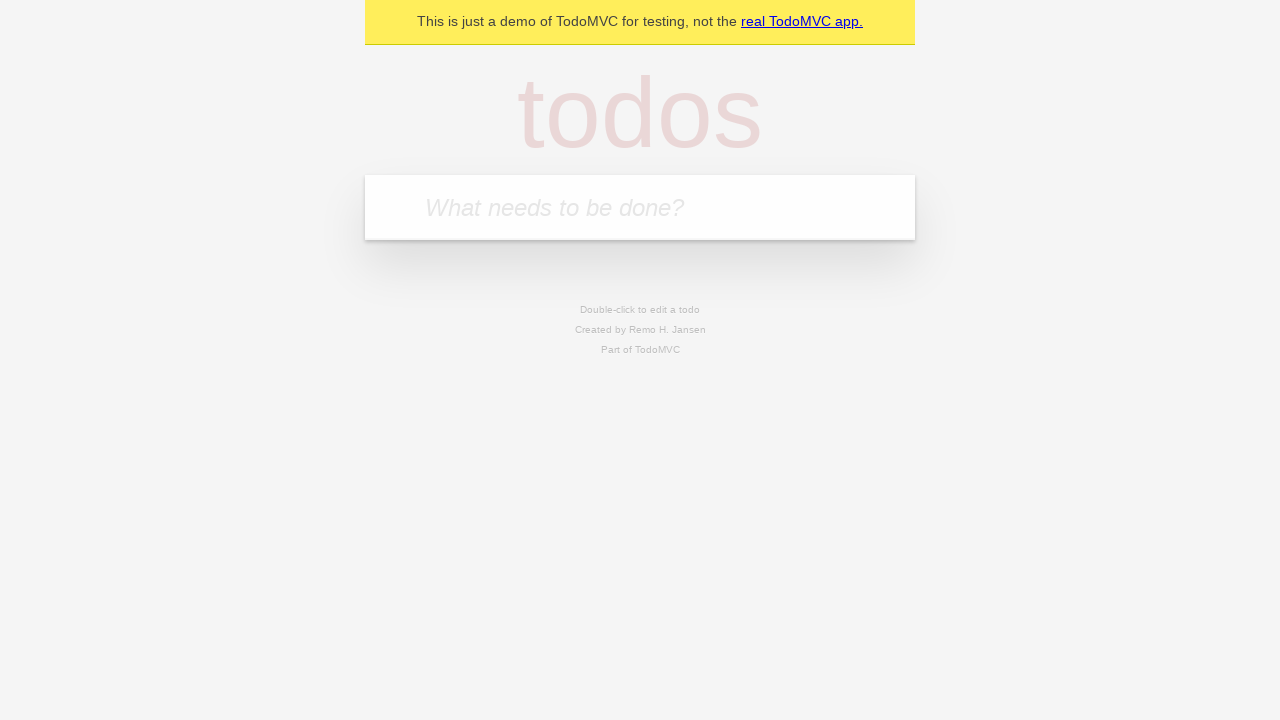

Filled todo input with 'buy some cheese' on internal:attr=[placeholder="What needs to be done?"i]
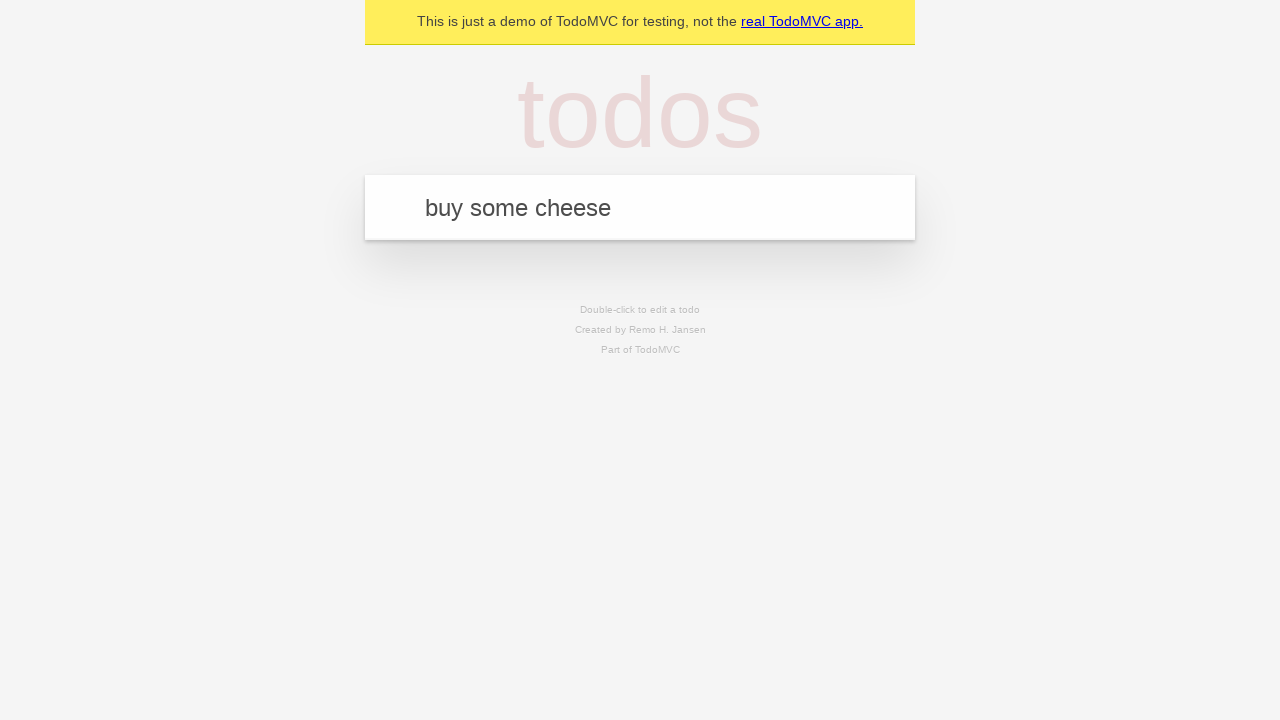

Pressed Enter to add first todo item on internal:attr=[placeholder="What needs to be done?"i]
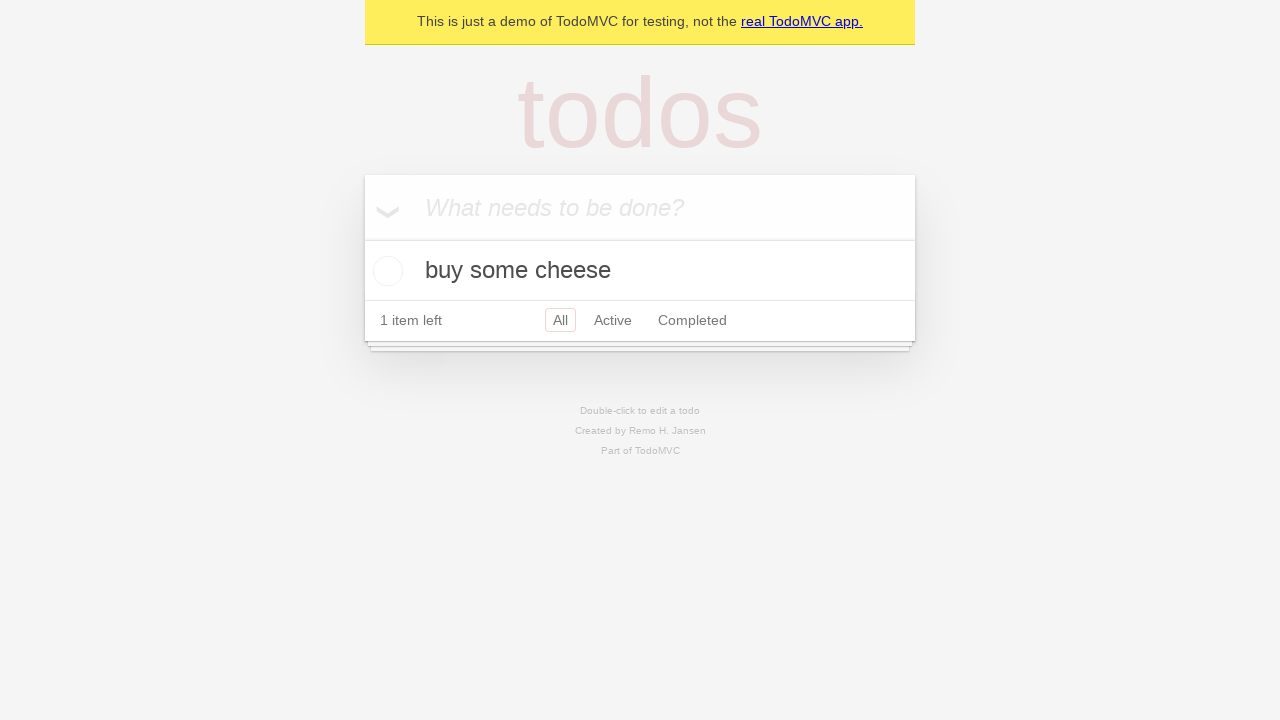

Filled todo input with 'feed the cat' on internal:attr=[placeholder="What needs to be done?"i]
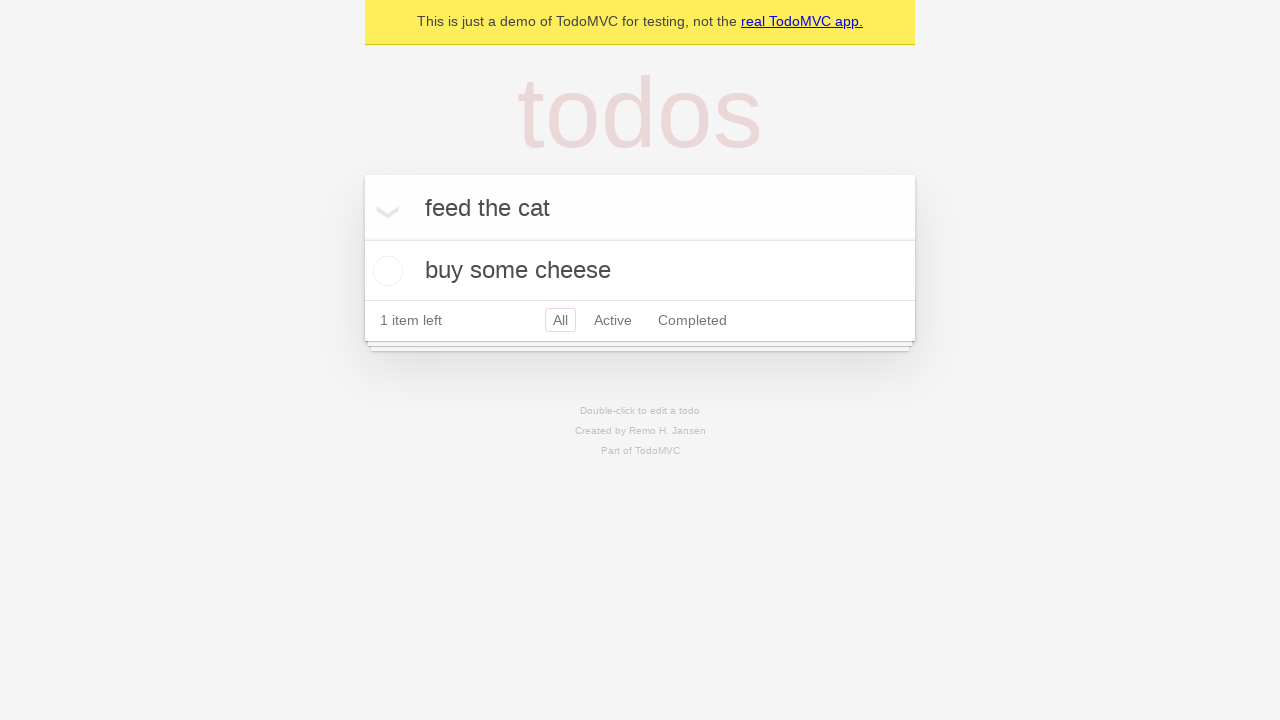

Pressed Enter to add second todo item on internal:attr=[placeholder="What needs to be done?"i]
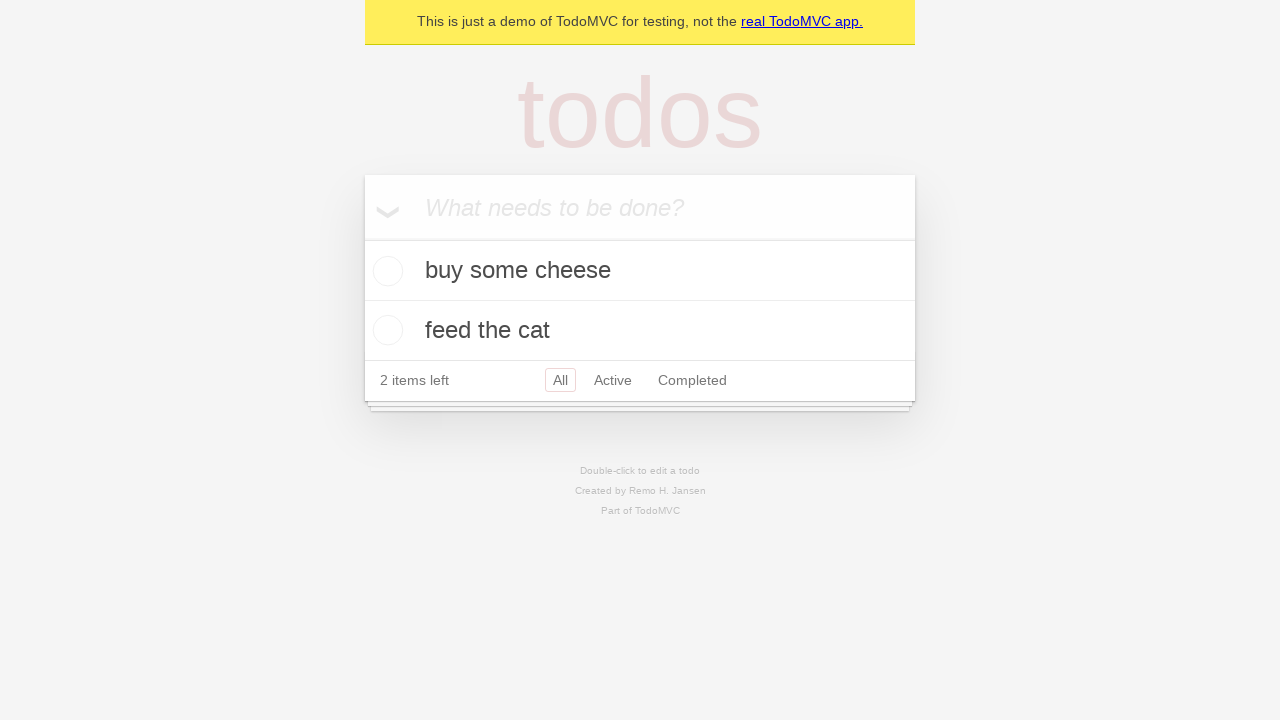

Filled todo input with 'book a doctors appointment' on internal:attr=[placeholder="What needs to be done?"i]
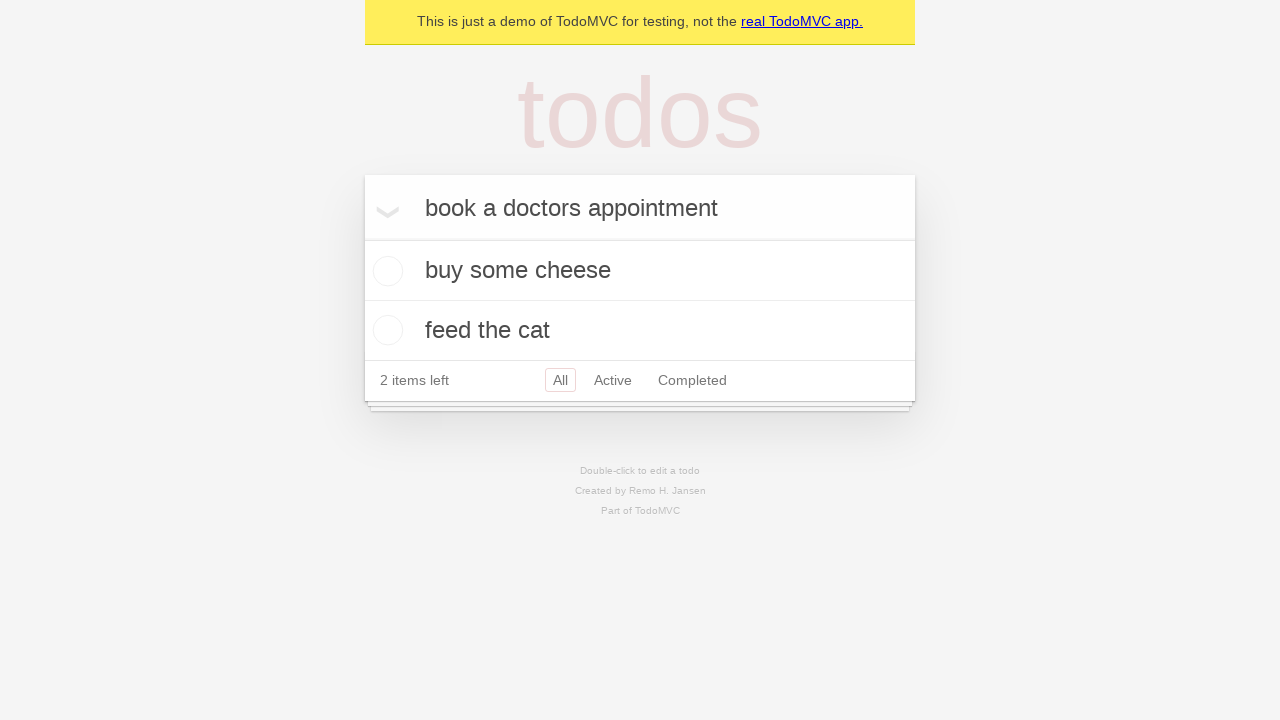

Pressed Enter to add third todo item on internal:attr=[placeholder="What needs to be done?"i]
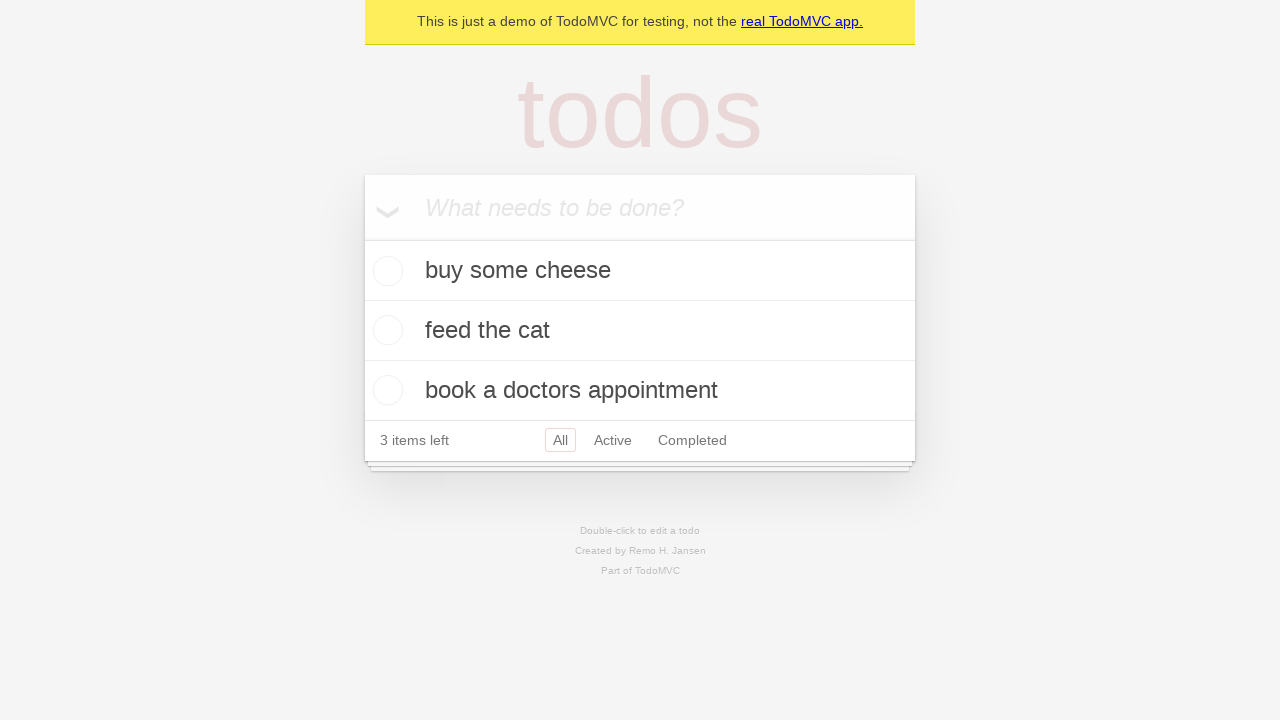

Checked second todo item to mark as completed at (385, 330) on internal:testid=[data-testid="todo-item"s] >> nth=1 >> internal:role=checkbox
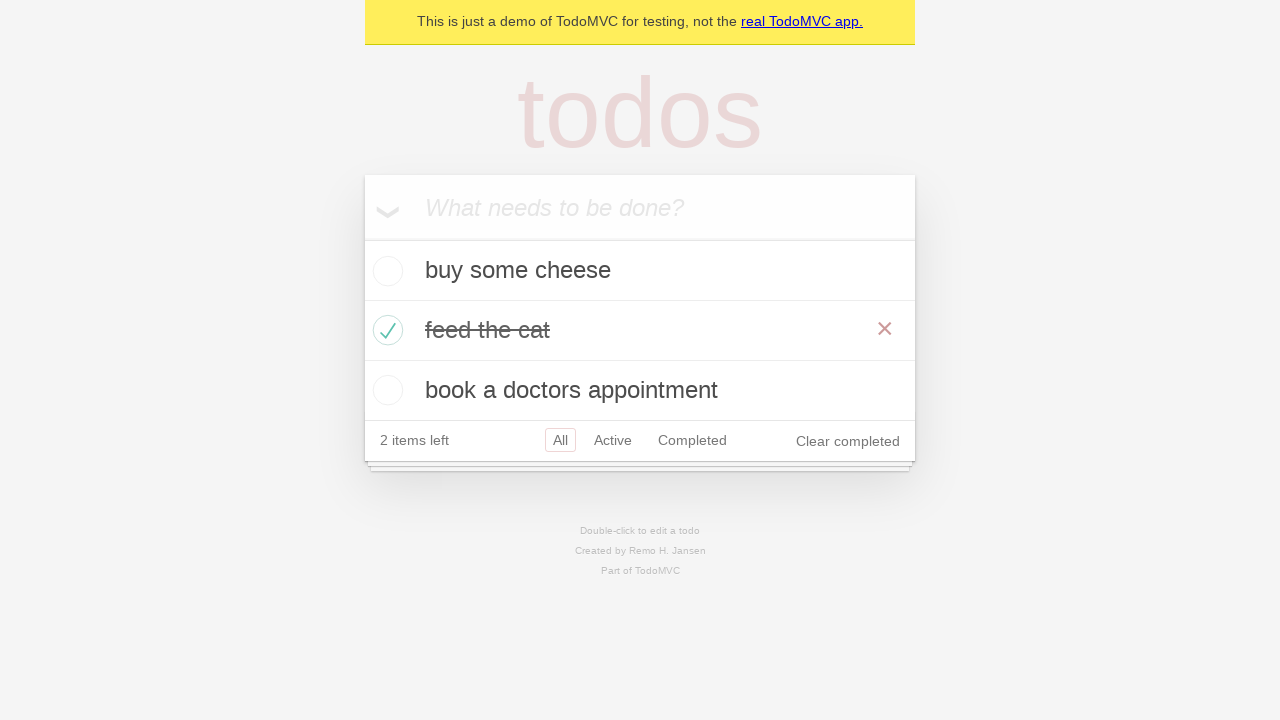

Clicked Active filter to show only active items at (613, 440) on internal:role=link[name="Active"i]
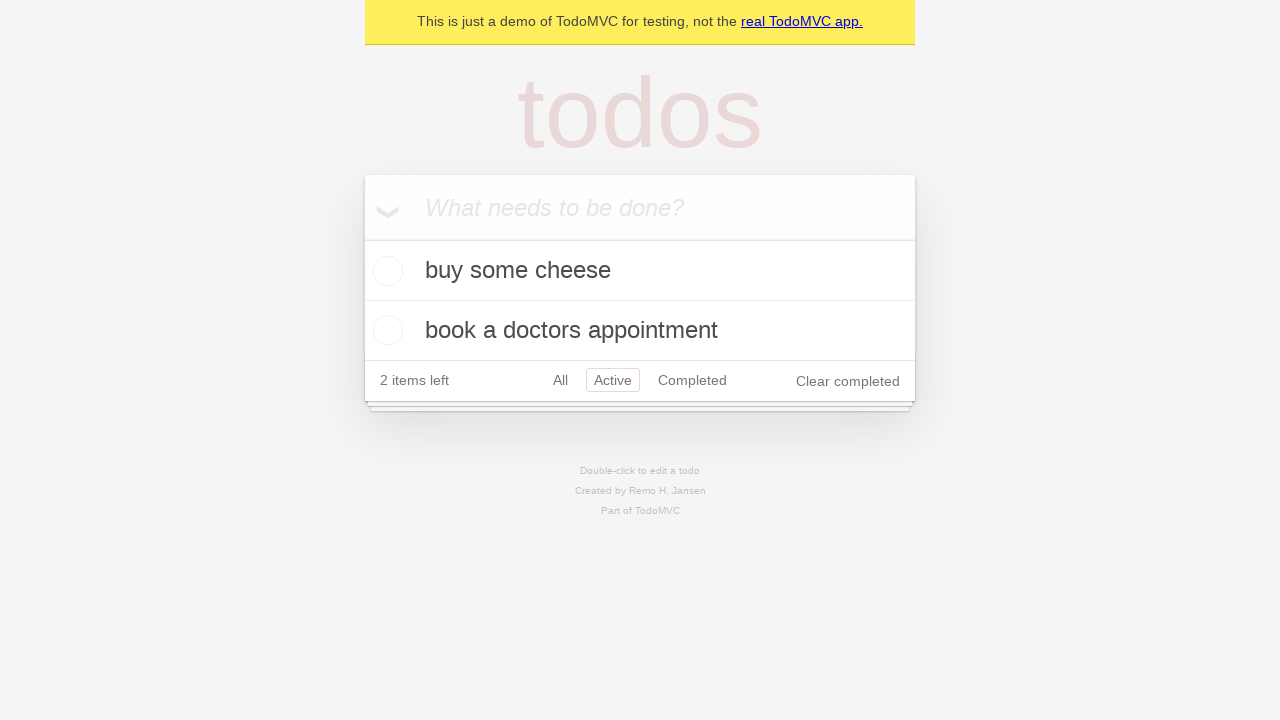

Clicked Completed filter to show only completed items at (692, 380) on internal:role=link[name="Completed"i]
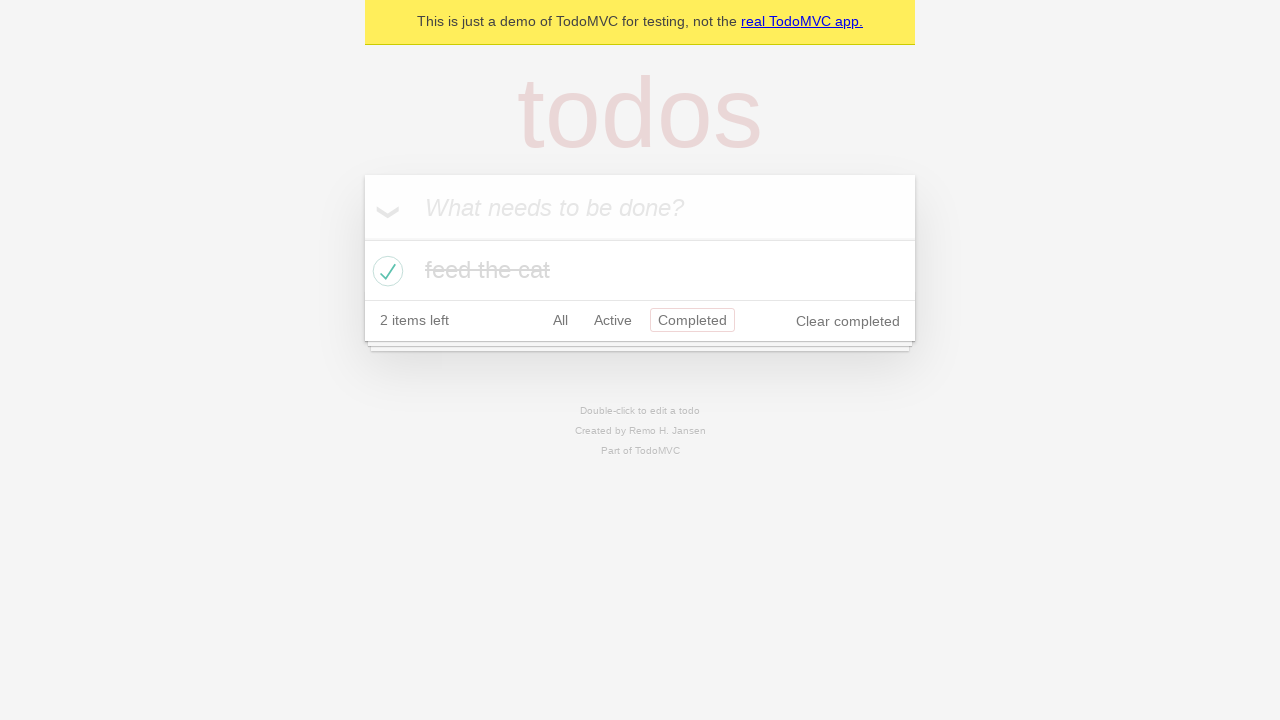

Clicked All filter to display all items regardless of completion status at (560, 320) on internal:role=link[name="All"i]
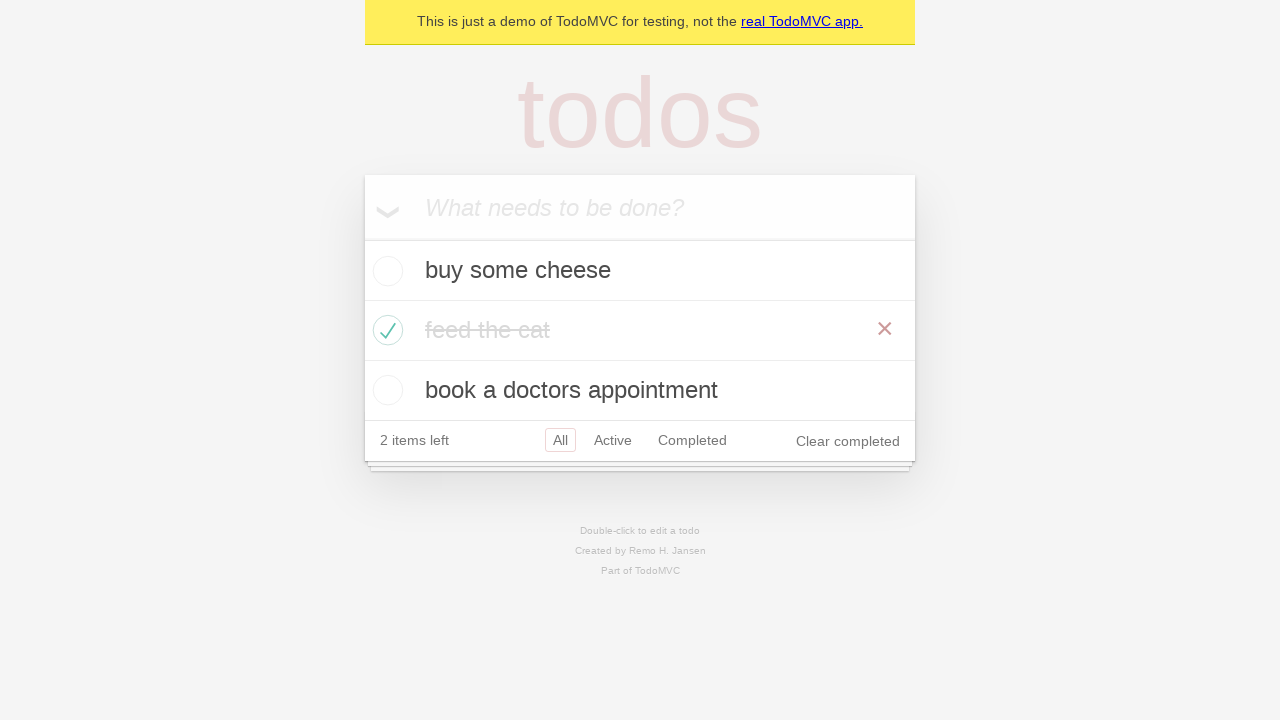

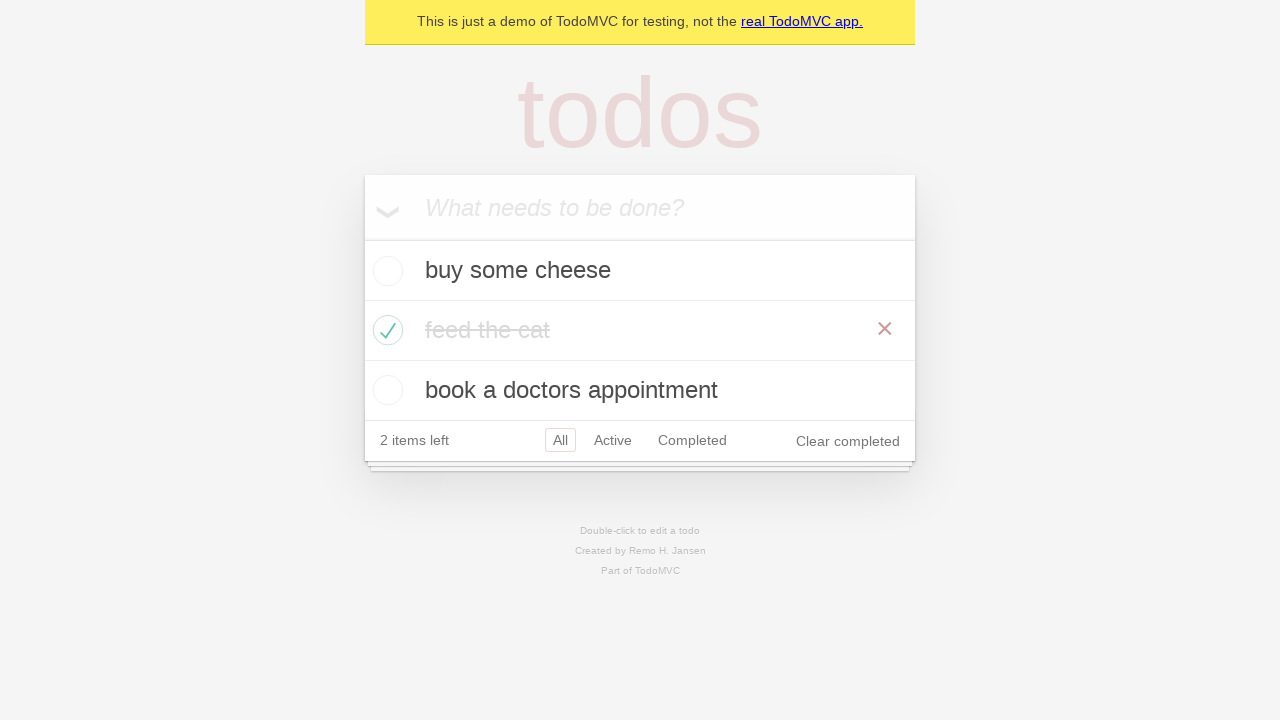